Tests date picker by typing a date directly into the text box and then clicking on a date in the calendar.

Starting URL: https://kristinek.github.io/site/examples/actions

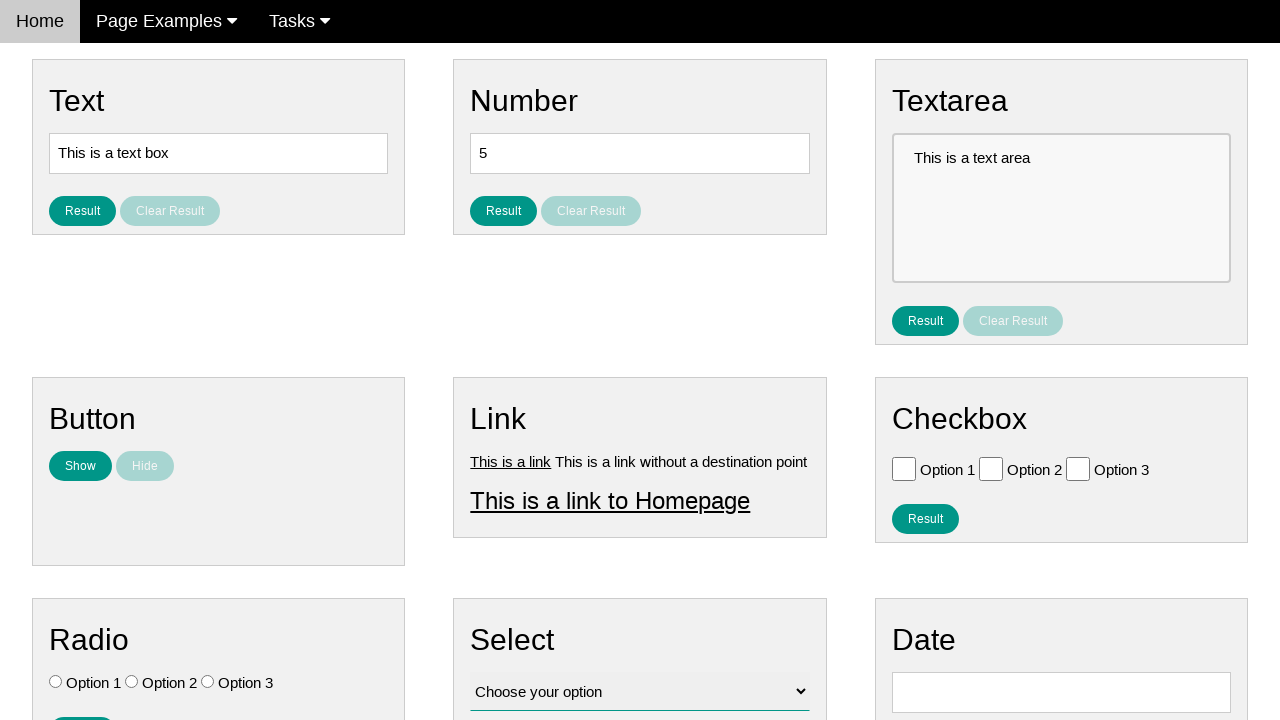

Clicked on the date input field at (1061, 692) on input#vfb-8
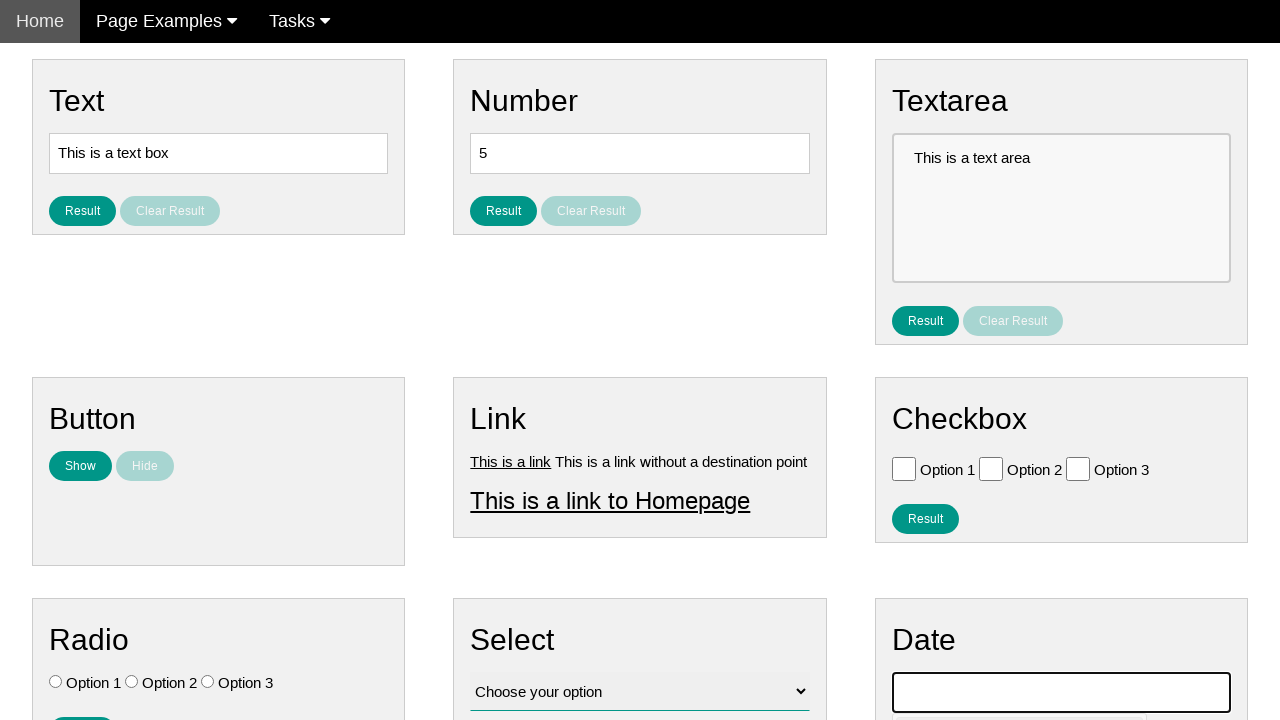

Typed date '12/15/2014' into the date text box on input#vfb-8
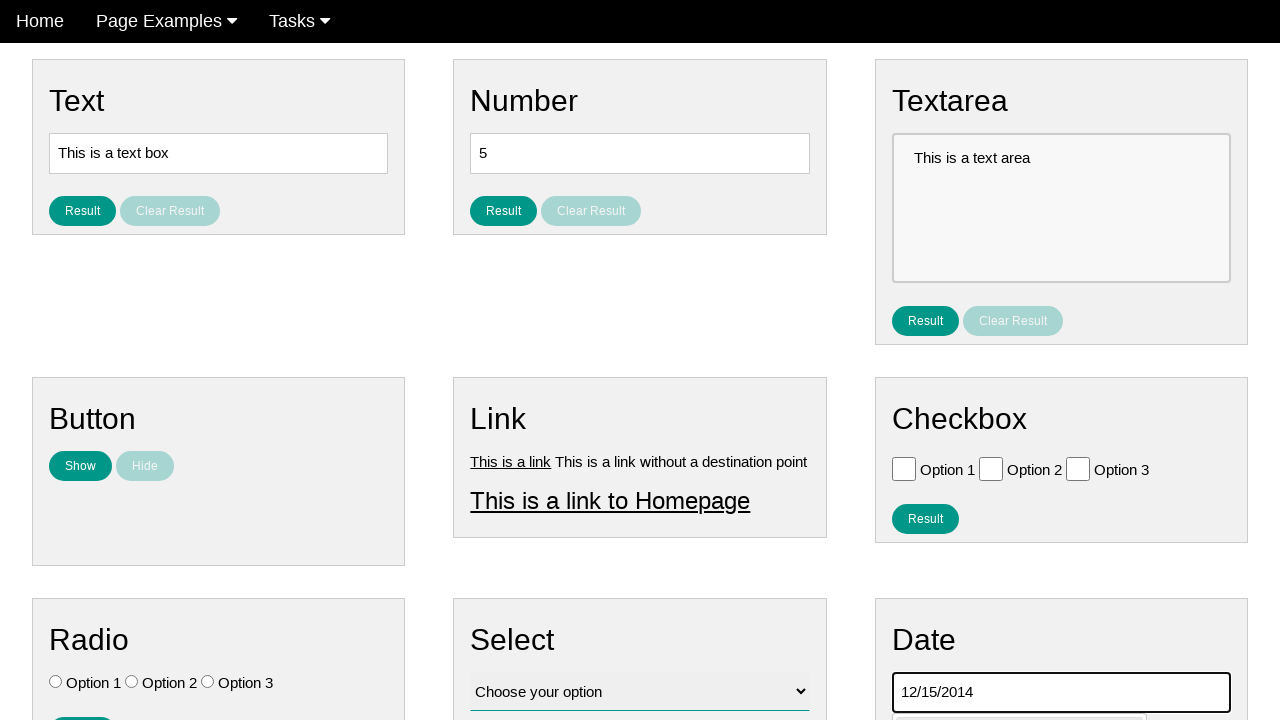

Clicked on the 15th day in the calendar at (913, 522) on a:text('15')
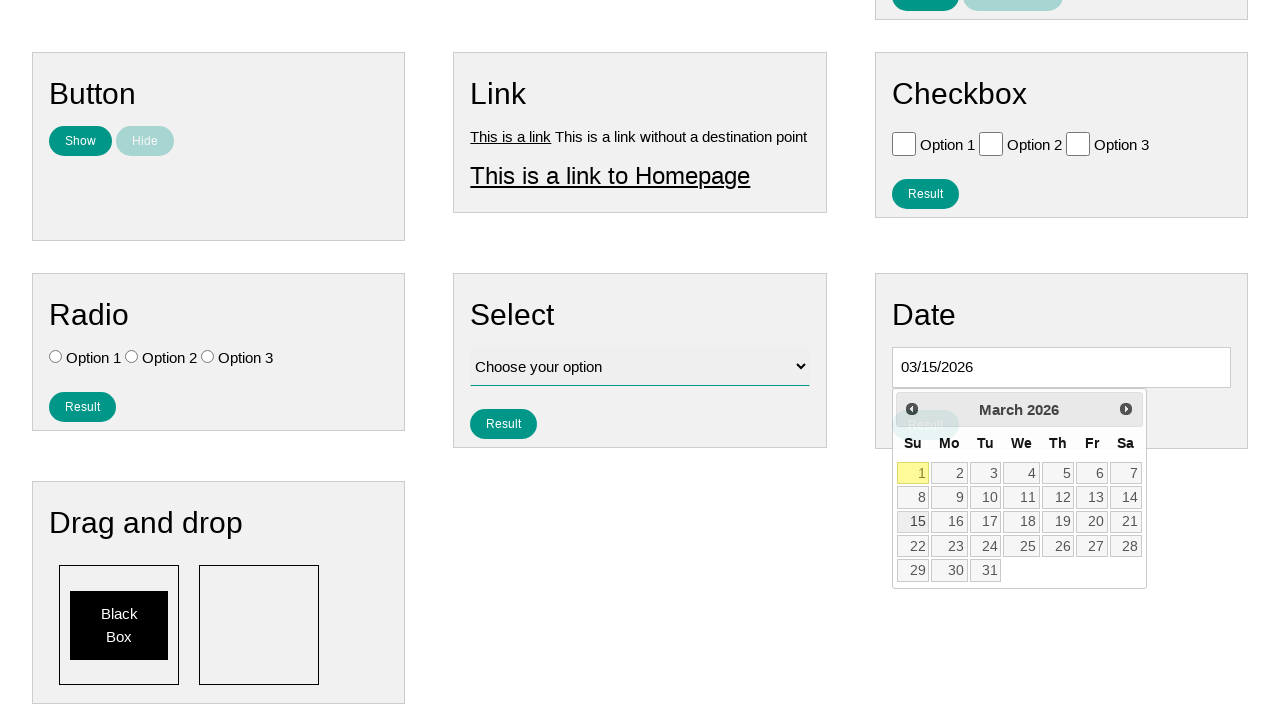

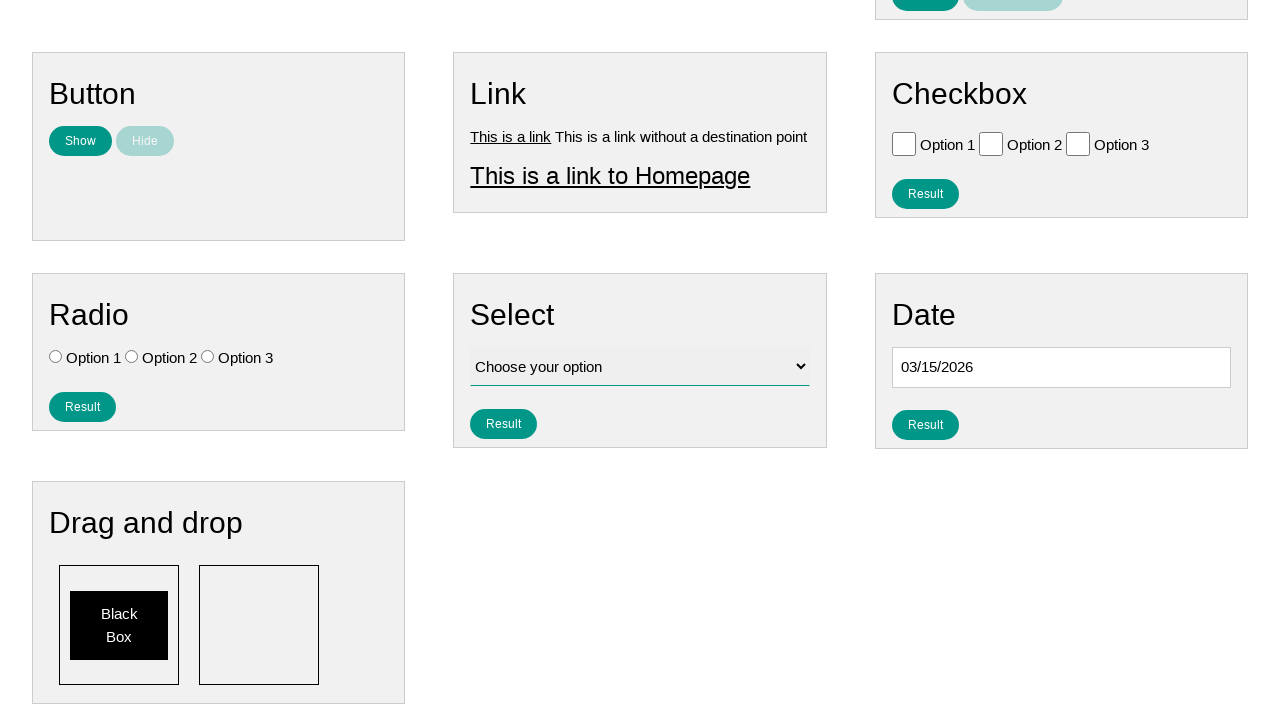